Tests that the todo count displays the correct number as items are added

Starting URL: https://demo.playwright.dev/todomvc

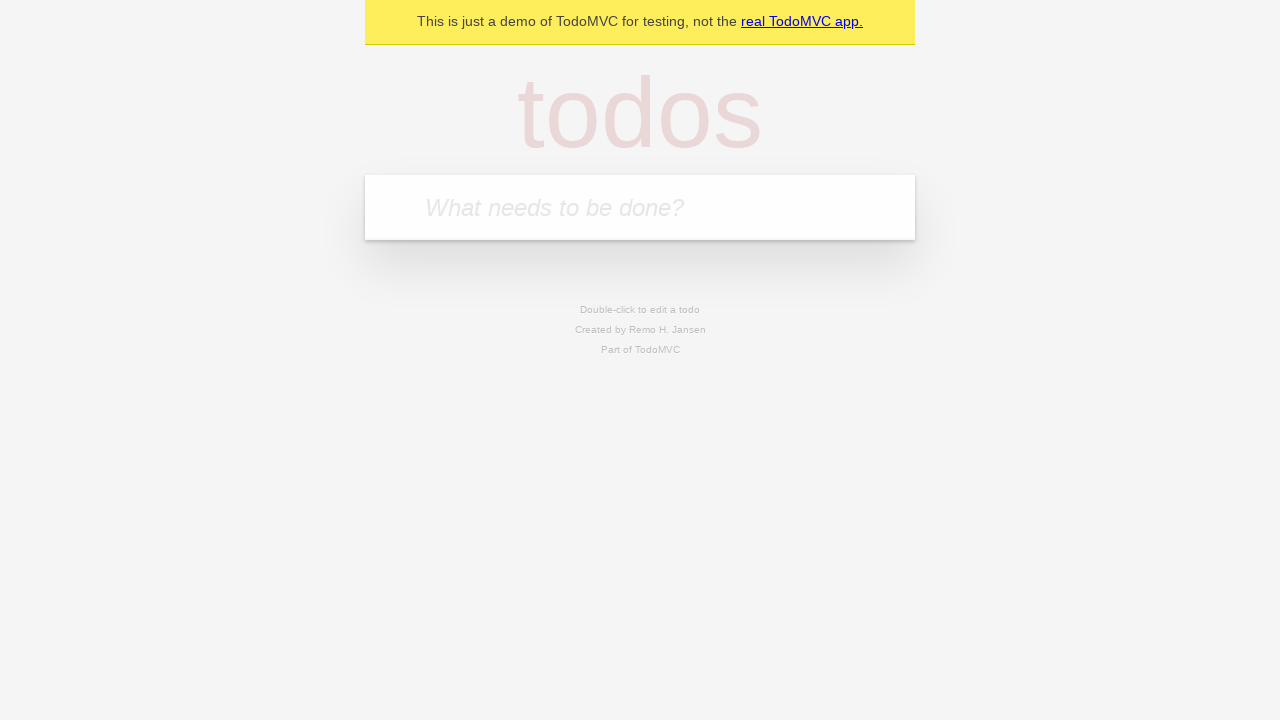

Filled todo input with 'buy some cheese' on internal:attr=[placeholder="What needs to be done?"i]
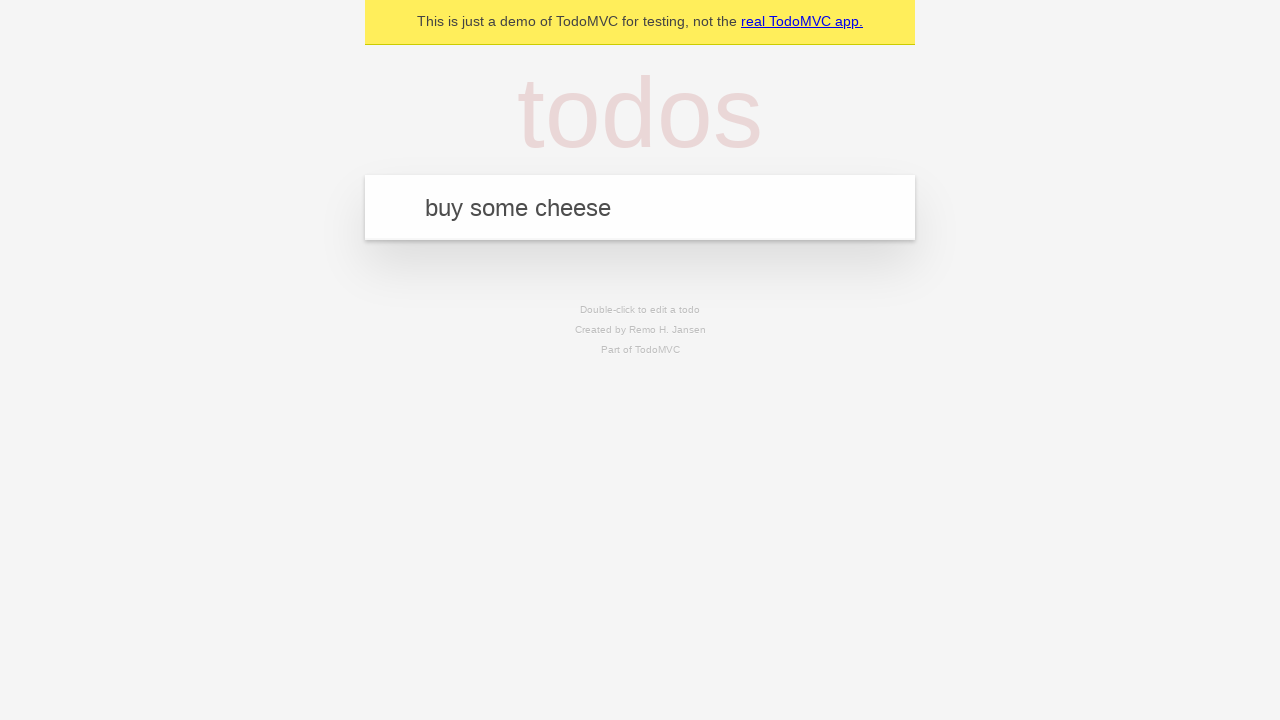

Pressed Enter to create first todo item on internal:attr=[placeholder="What needs to be done?"i]
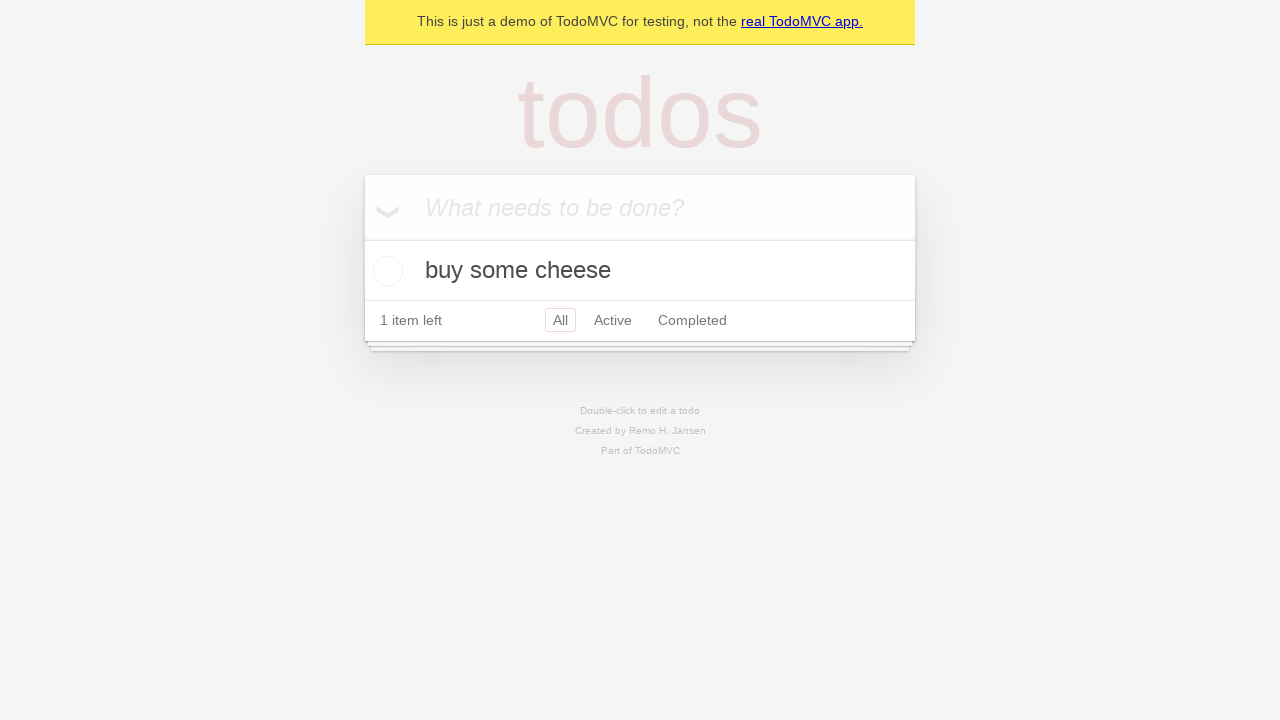

Todo count element appeared
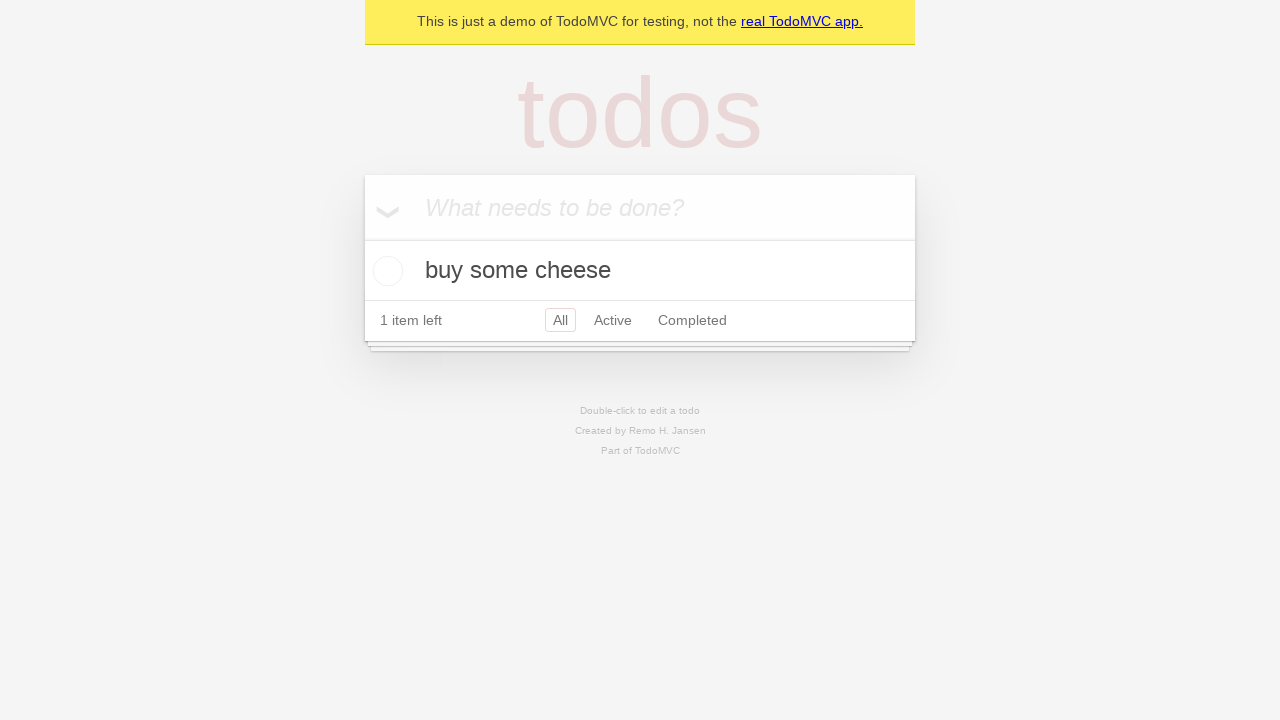

Filled todo input with 'feed the cat' on internal:attr=[placeholder="What needs to be done?"i]
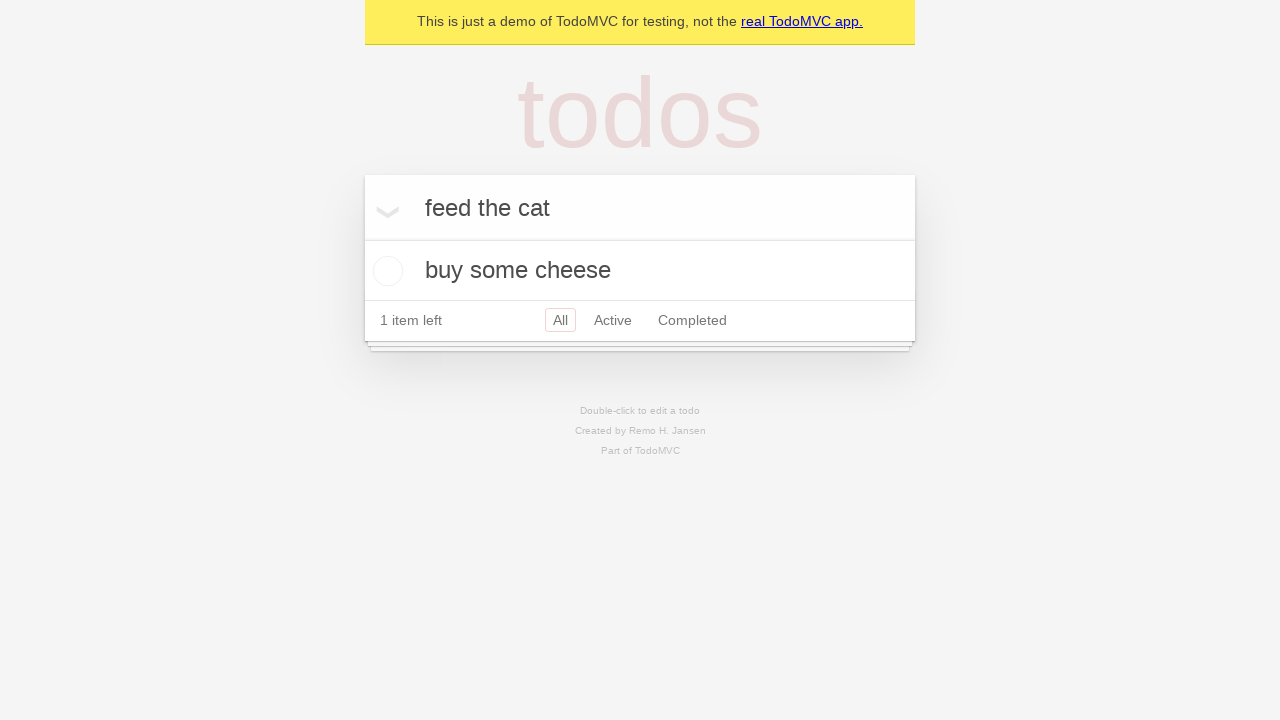

Pressed Enter to create second todo item on internal:attr=[placeholder="What needs to be done?"i]
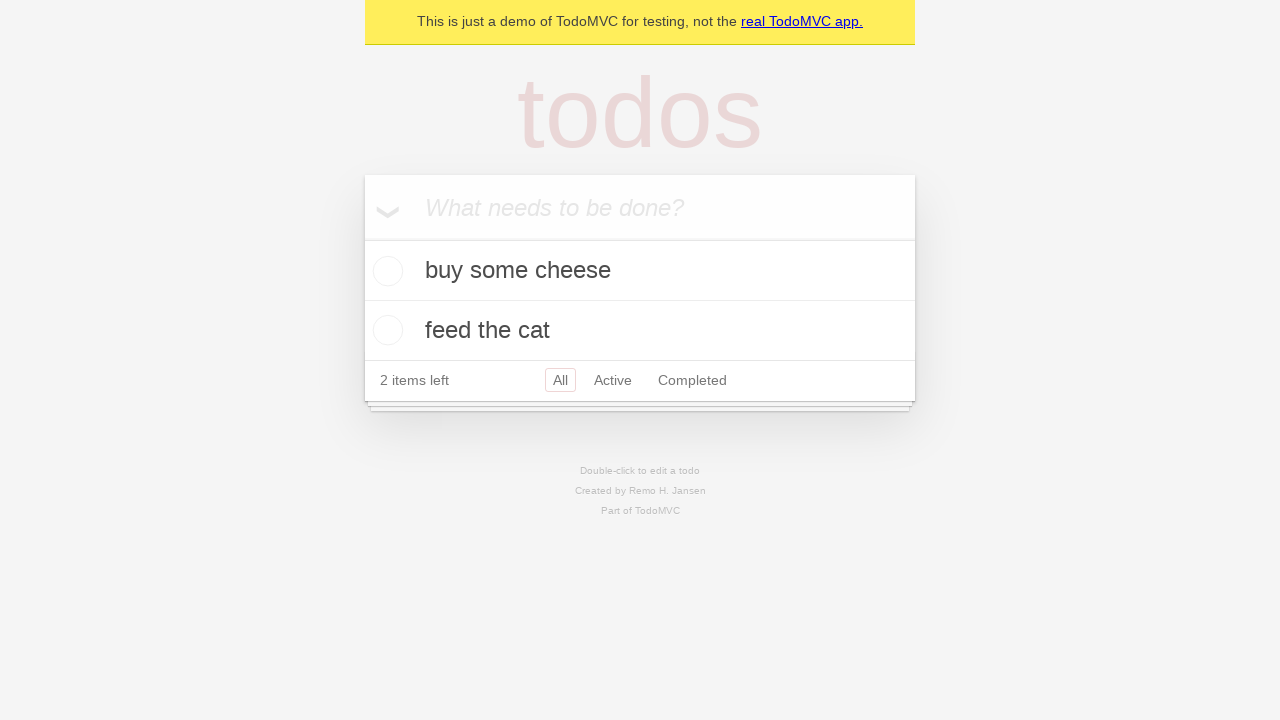

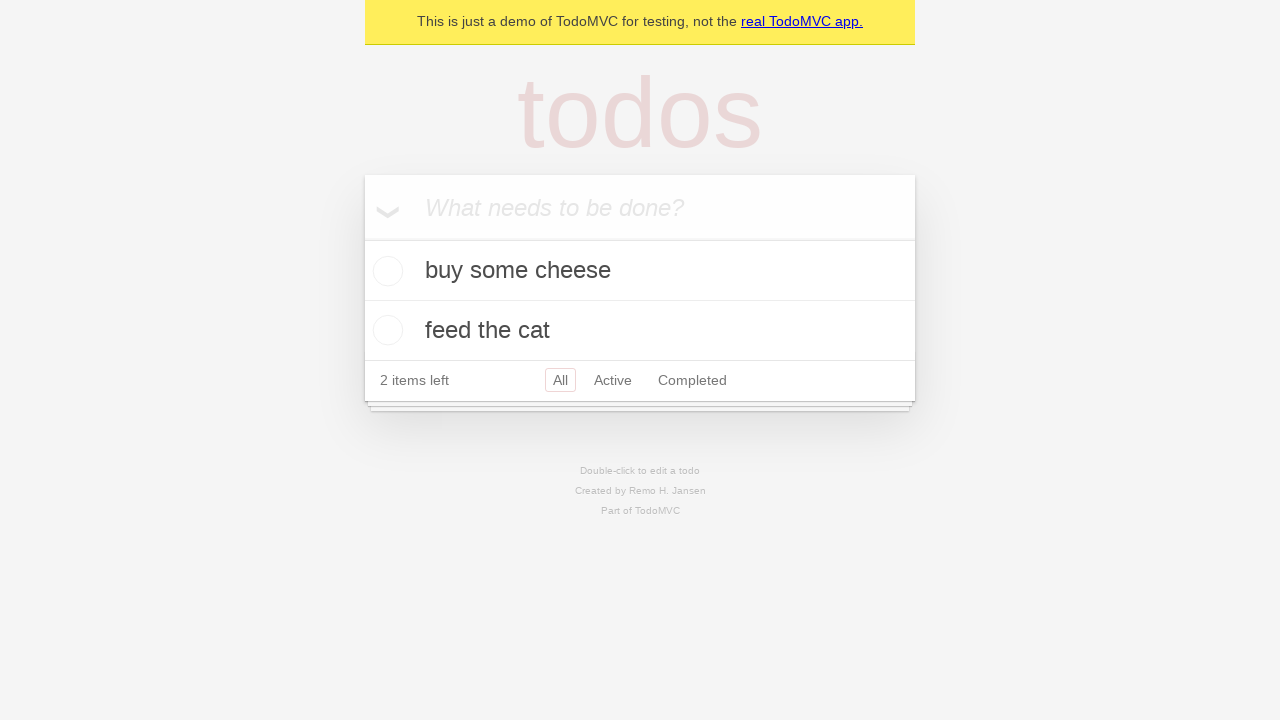